Tests the enable/disable functionality of a form element by clicking a radio button for round trip selection and verifying that a related div element becomes enabled based on its style attribute

Starting URL: https://rahulshettyacademy.com/dropdownsPractise/

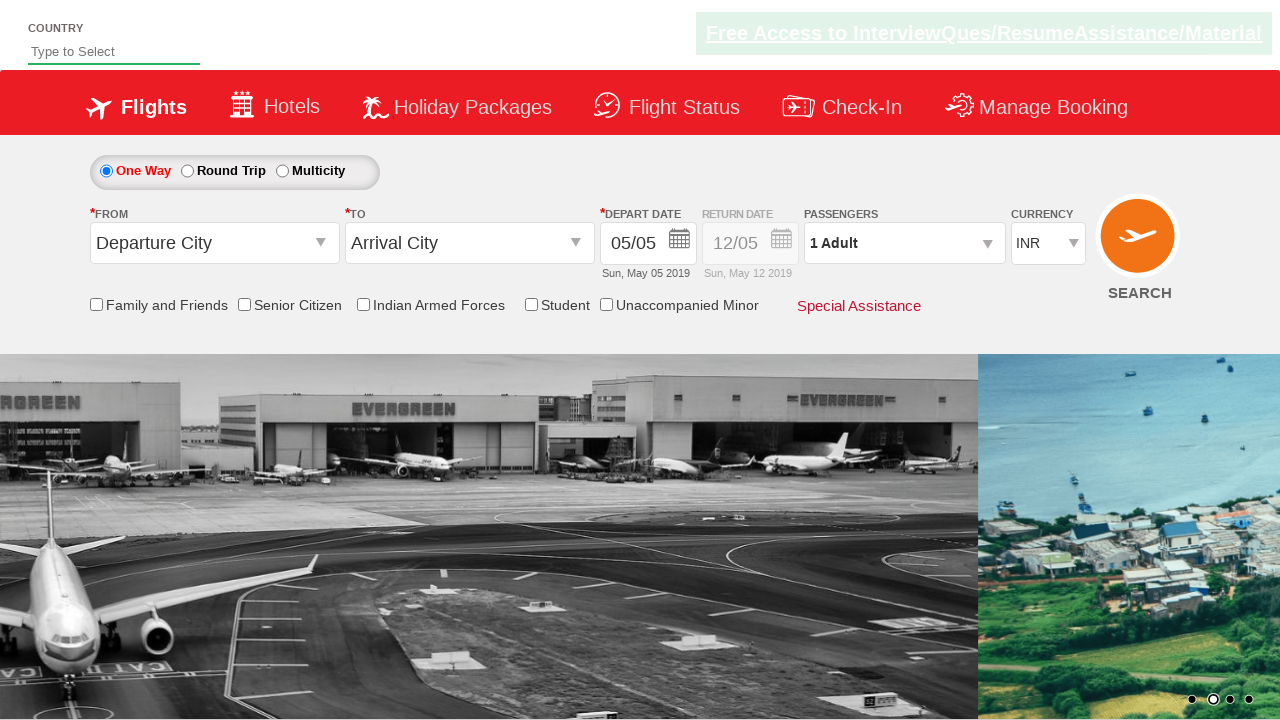

Retrieved initial style attribute of div element
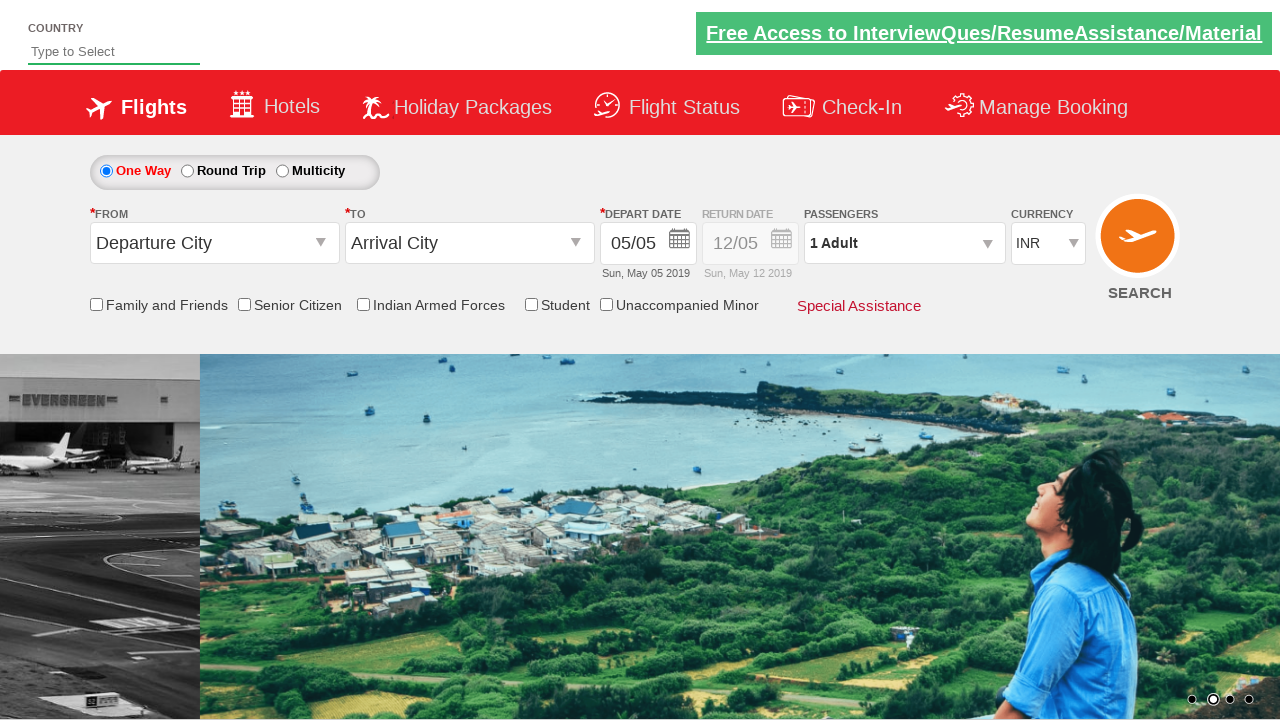

Clicked round trip radio button to enable return date field at (187, 171) on #ctl00_mainContent_rbtnl_Trip_1
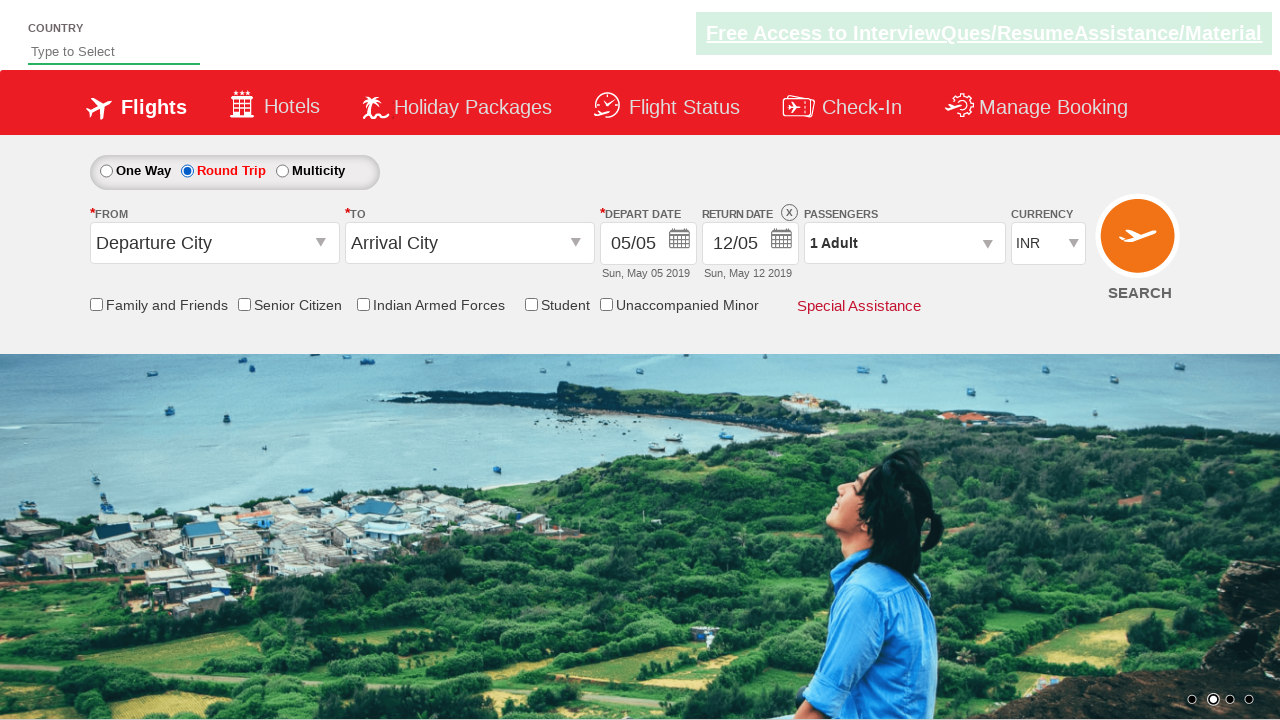

Retrieved updated style attribute of div element after clicking round trip
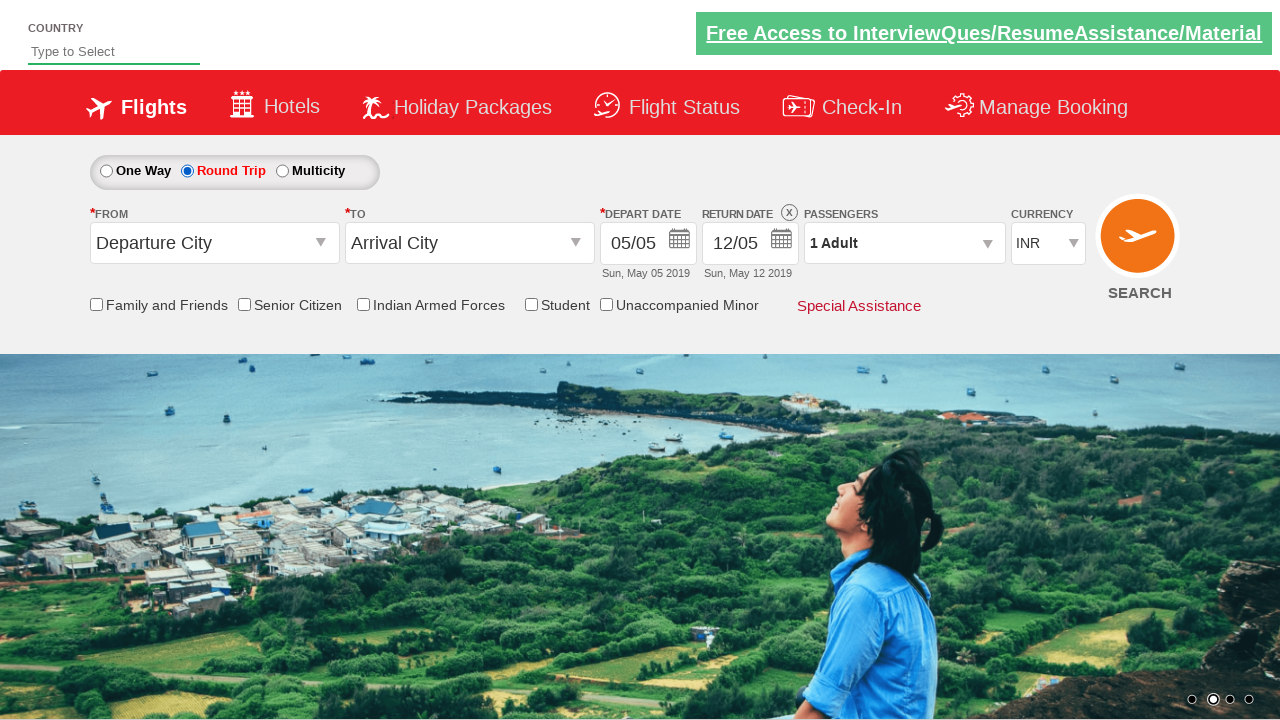

Verified that div element is enabled (style contains opacity: 1)
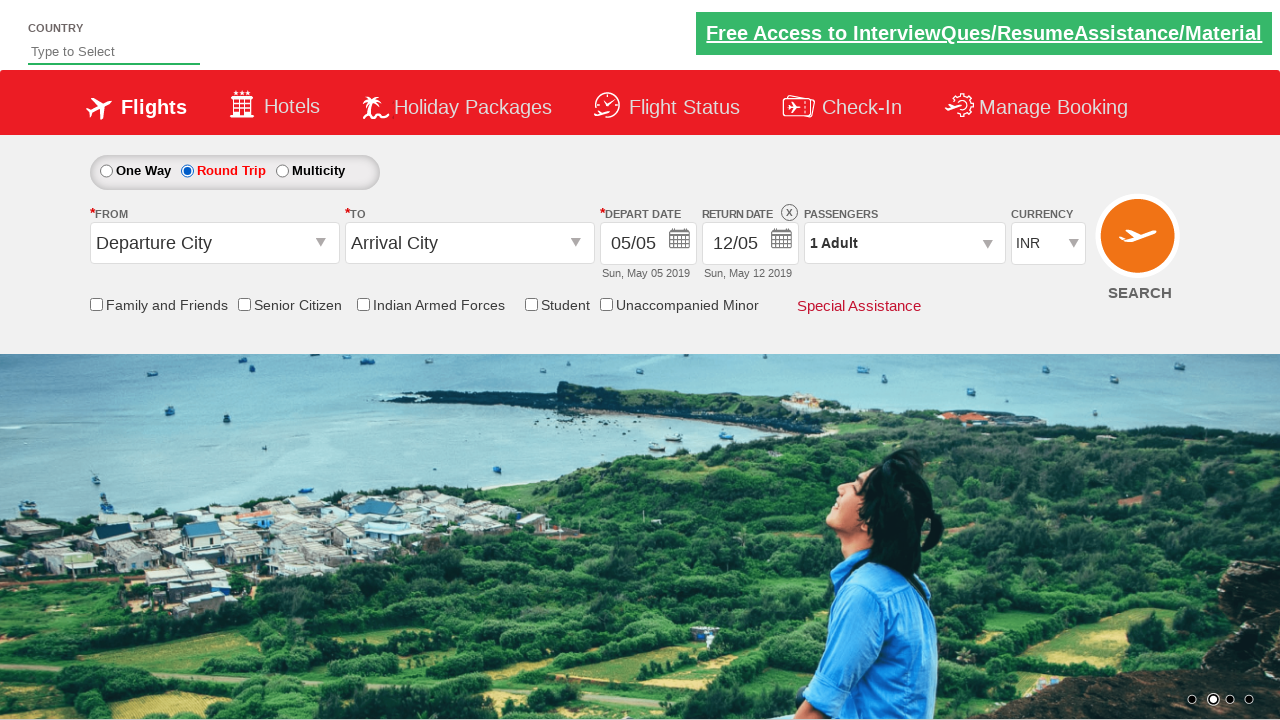

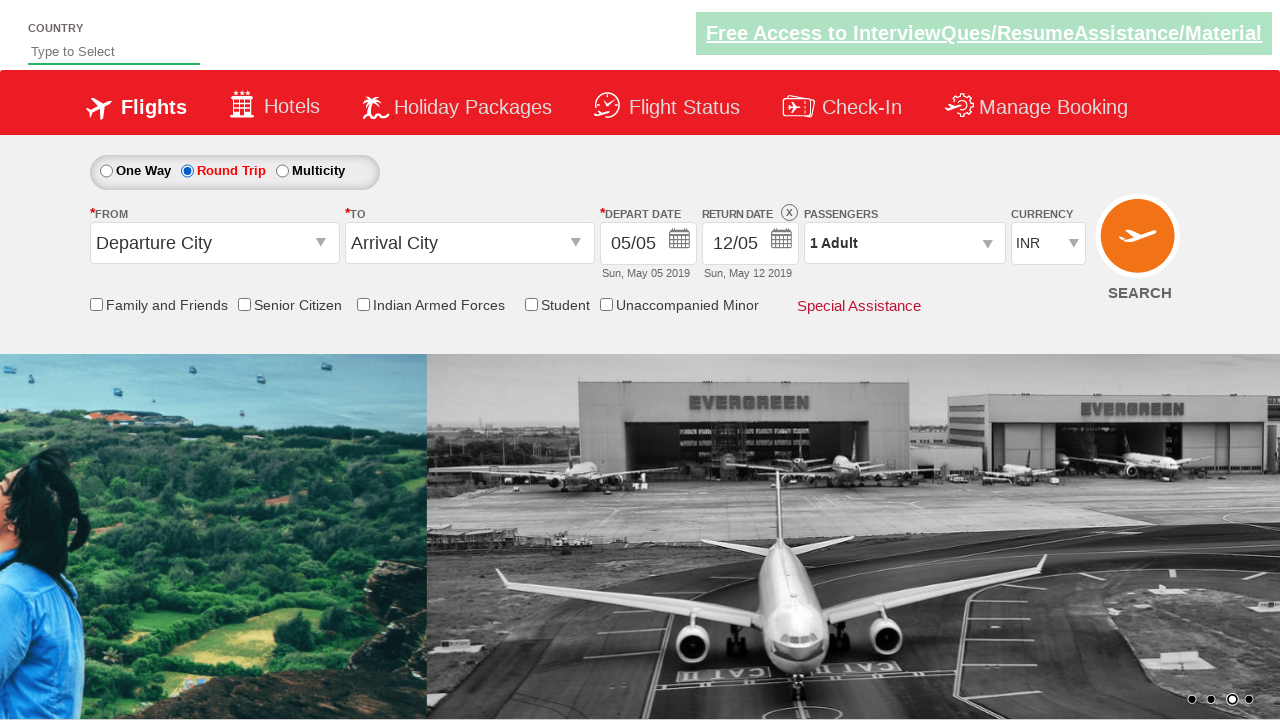